Navigates to the Spotify home page

Starting URL: https://open.spotify.com/

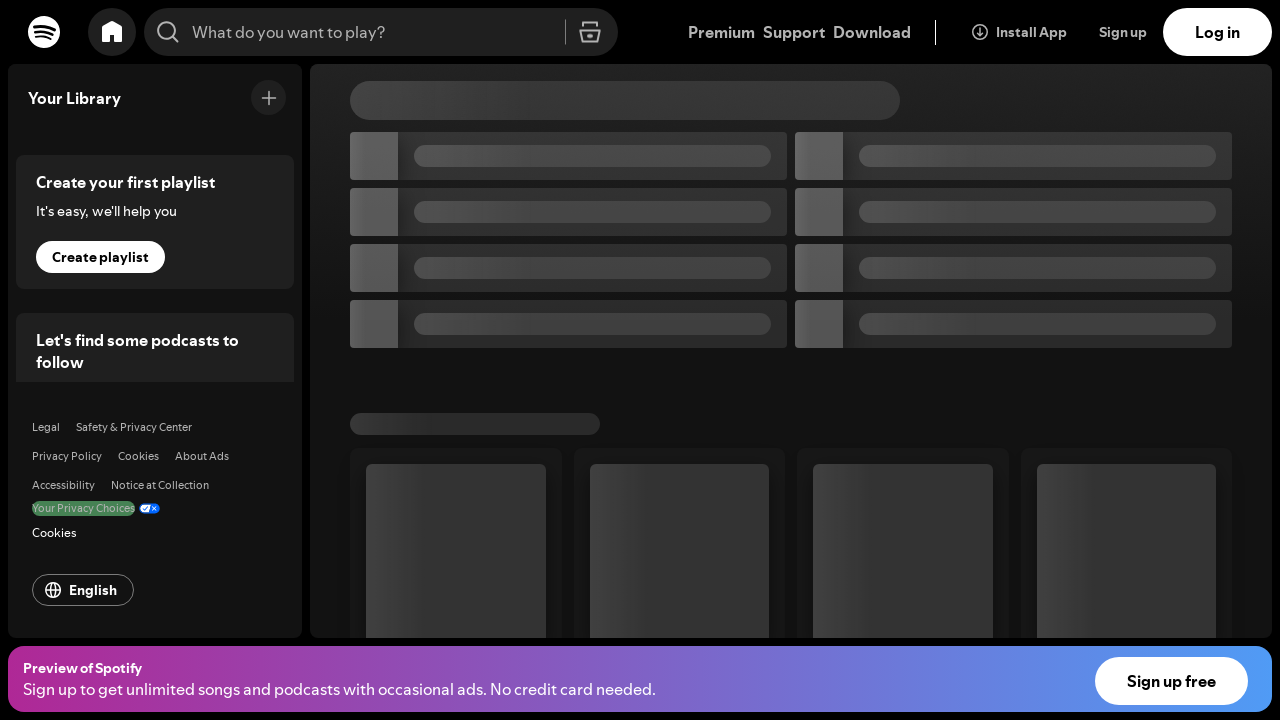

Waited for Spotify home page DOM to load
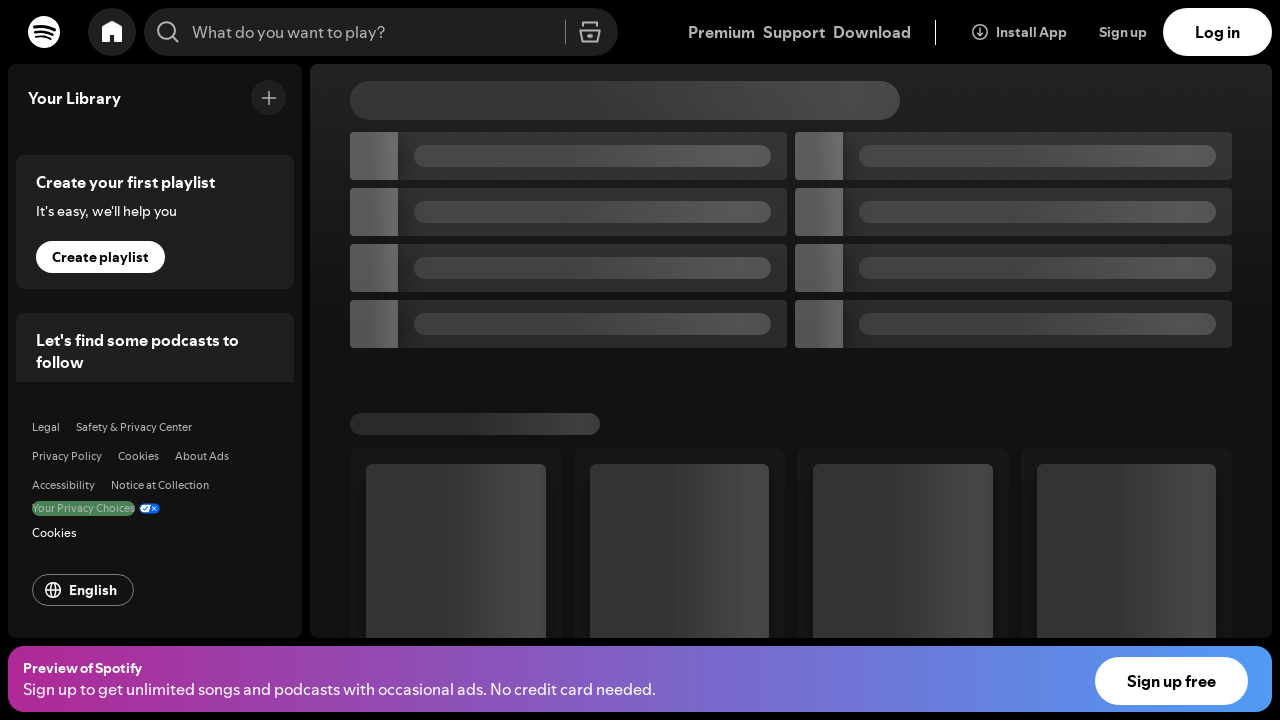

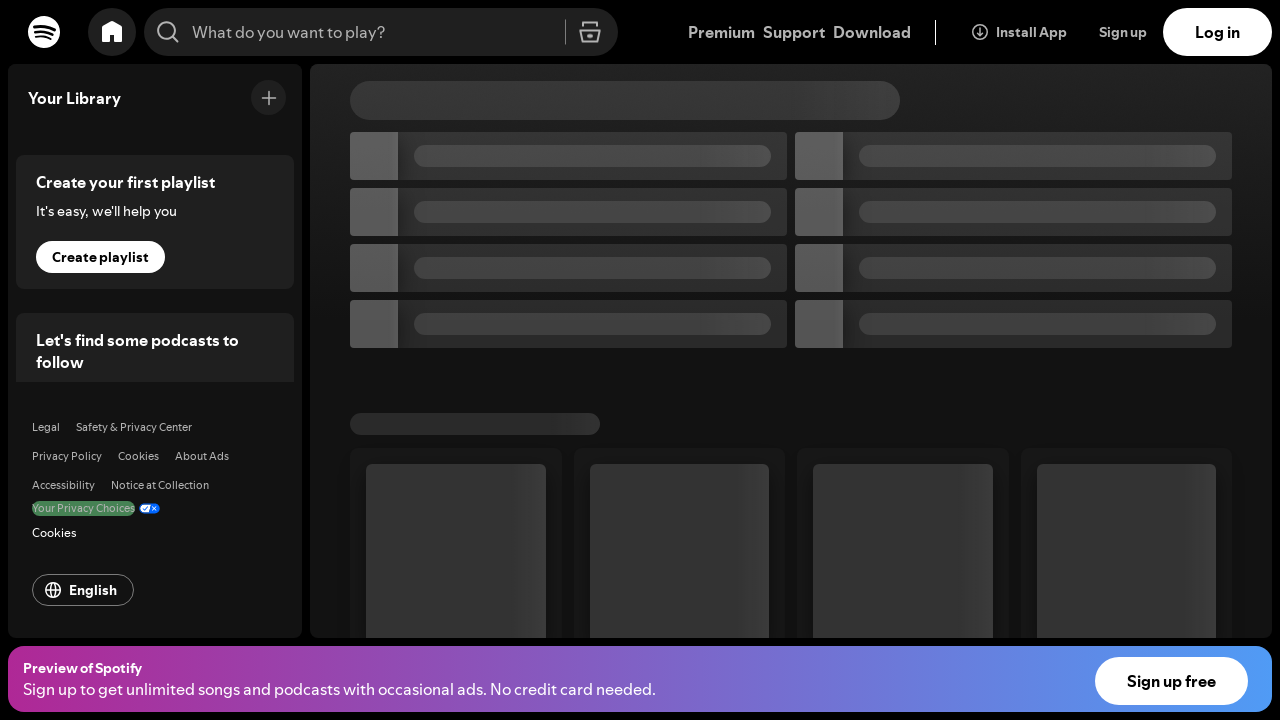